Tests the country selection dropdown on a dummy ticket booking form by opening the dropdown and selecting "India" from the list of countries

Starting URL: https://www.dummyticket.com/dummy-ticket-for-visa-application/

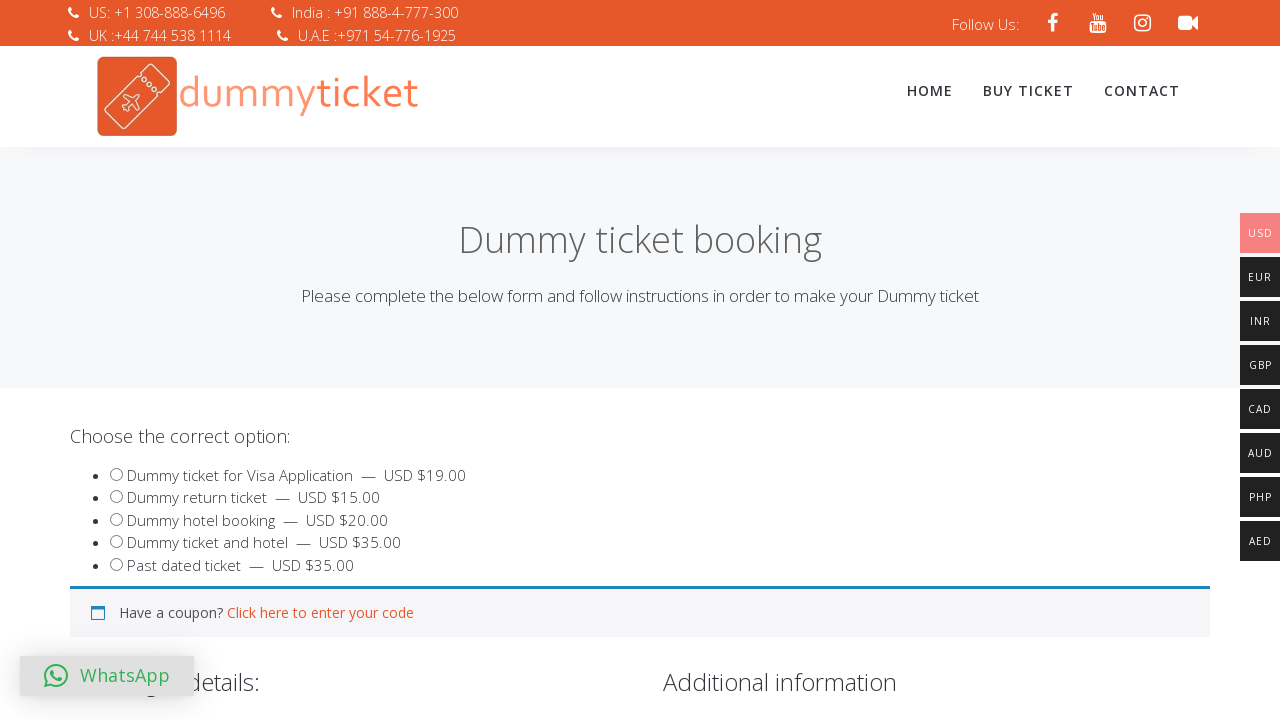

Navigated to dummy ticket booking form page
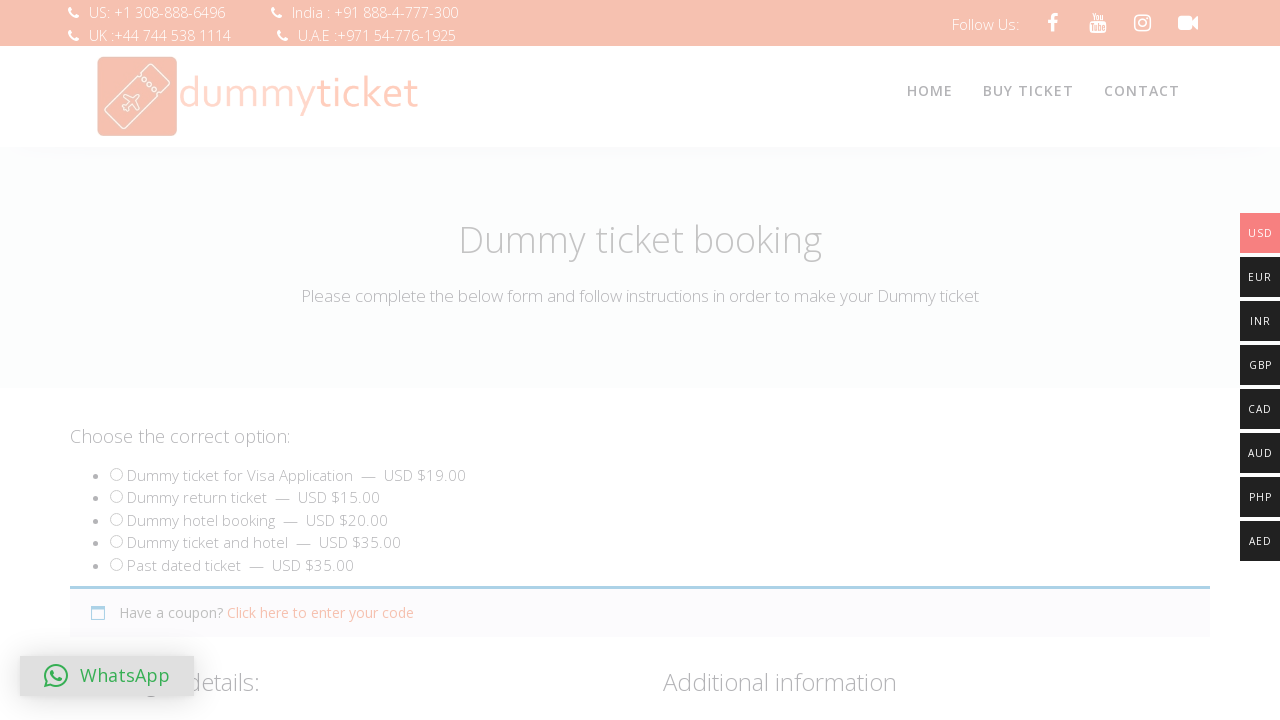

Clicked on country dropdown to open it at (344, 360) on span#select2-billing_country-container
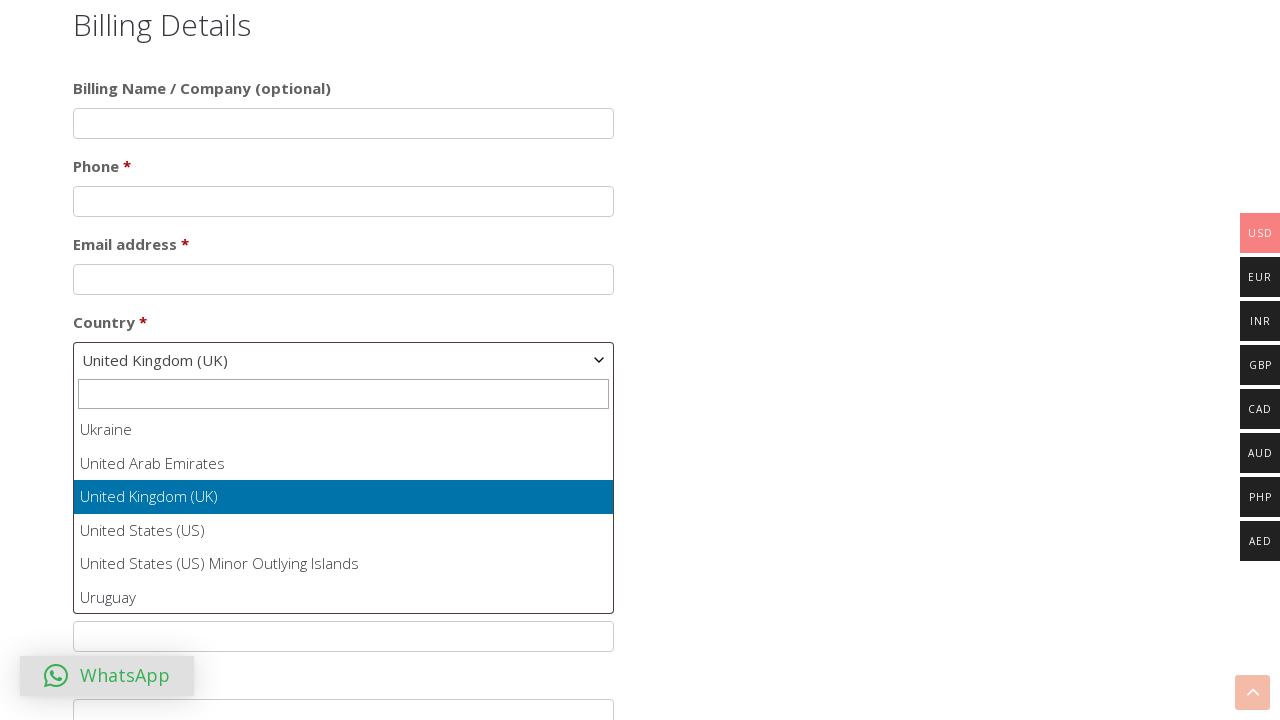

Dropdown options loaded and appeared
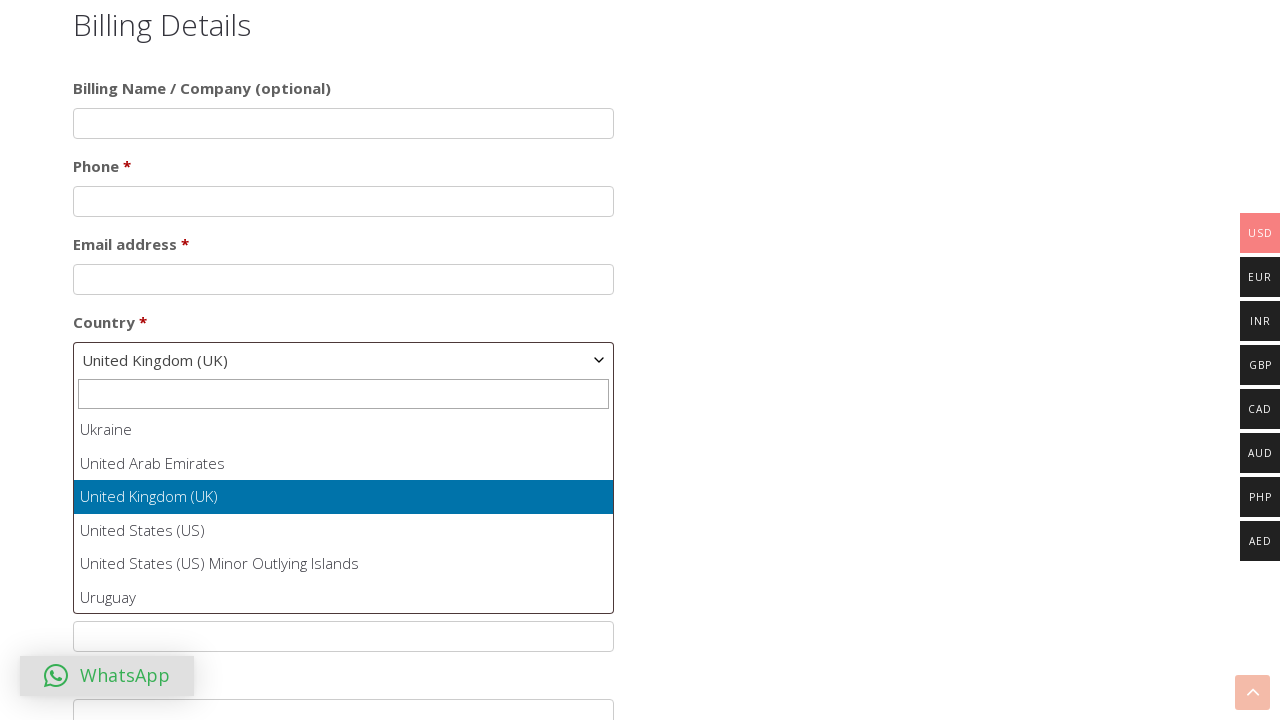

Selected 'India' from country dropdown list at (344, 512) on ul#select2-billing_country-results li:has-text('India')
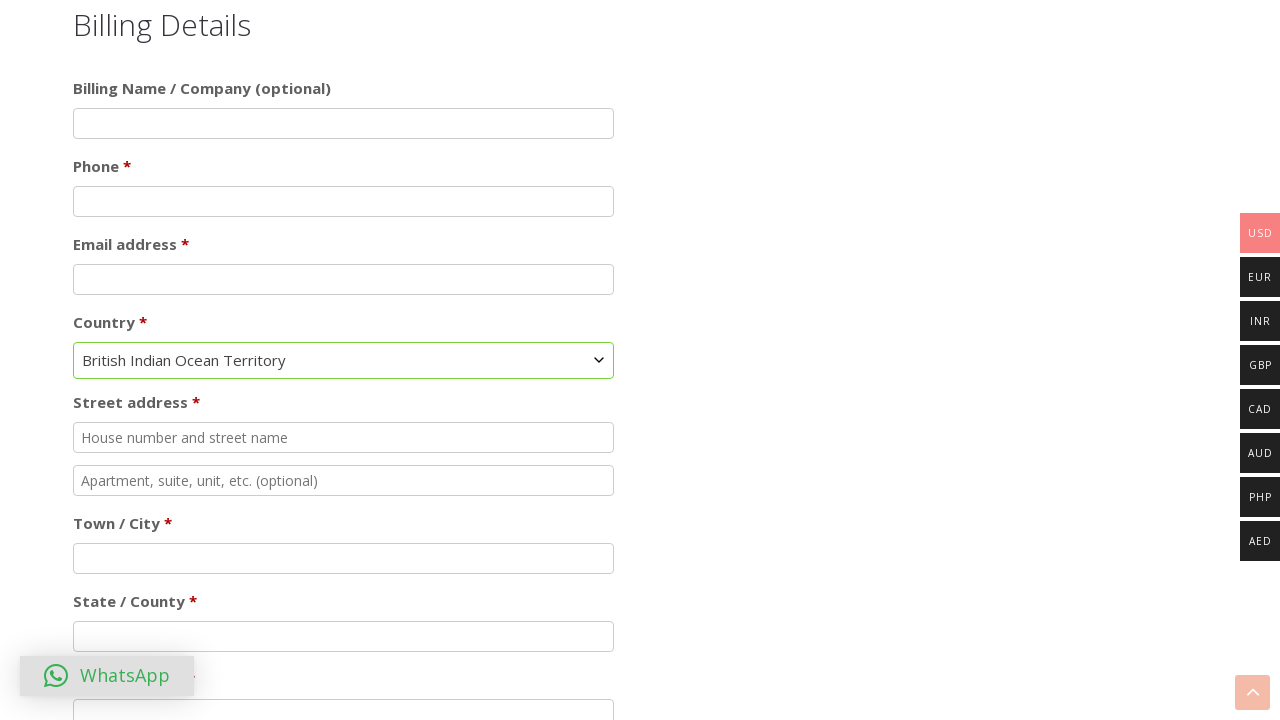

Waited for country selection to be applied
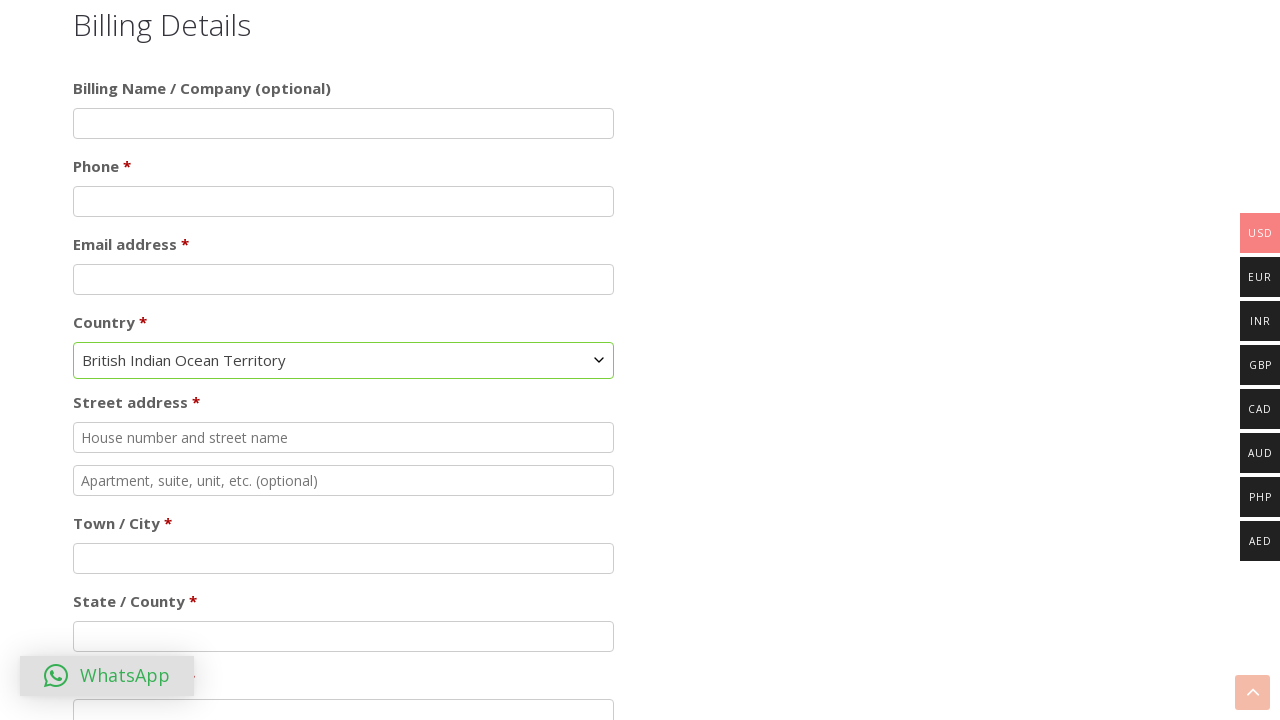

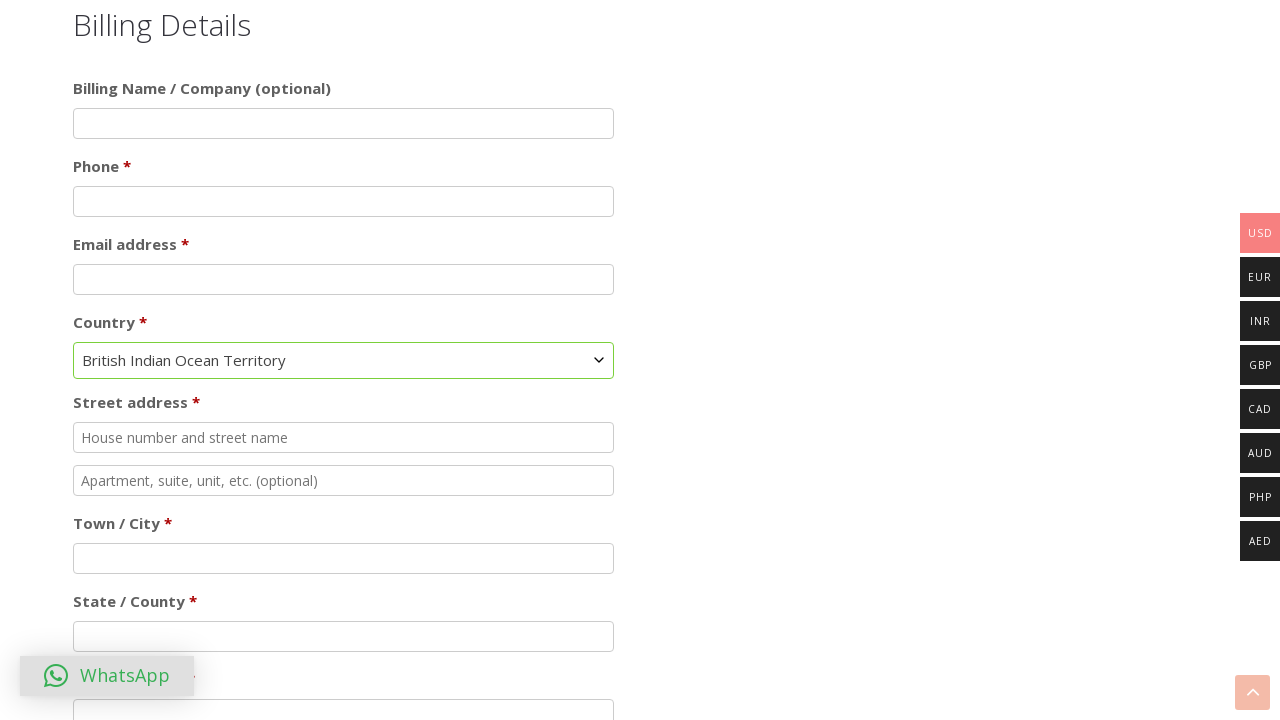